Tests the feedback form submission by filling in name, email, and message fields and submitting the form on the feedback page.

Starting URL: https://gauravkhuraana.github.io/feedback

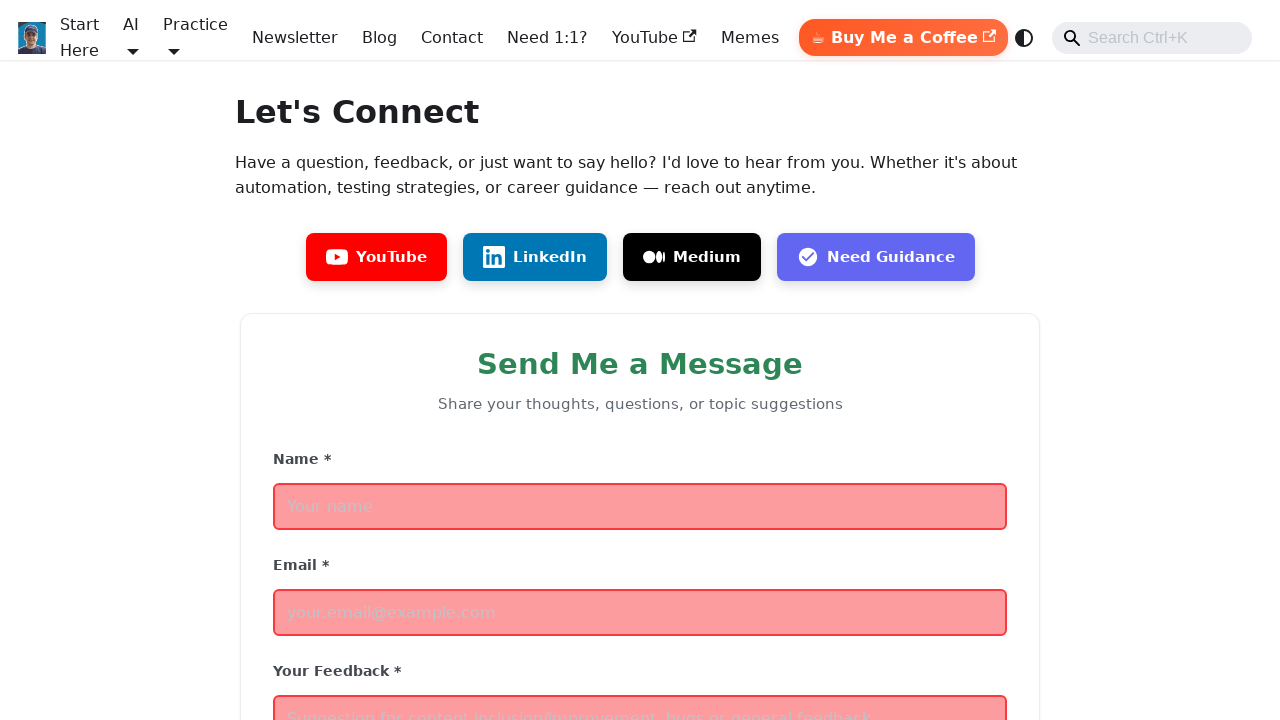

Filled name field with 'Sarah Johnson' on input#name
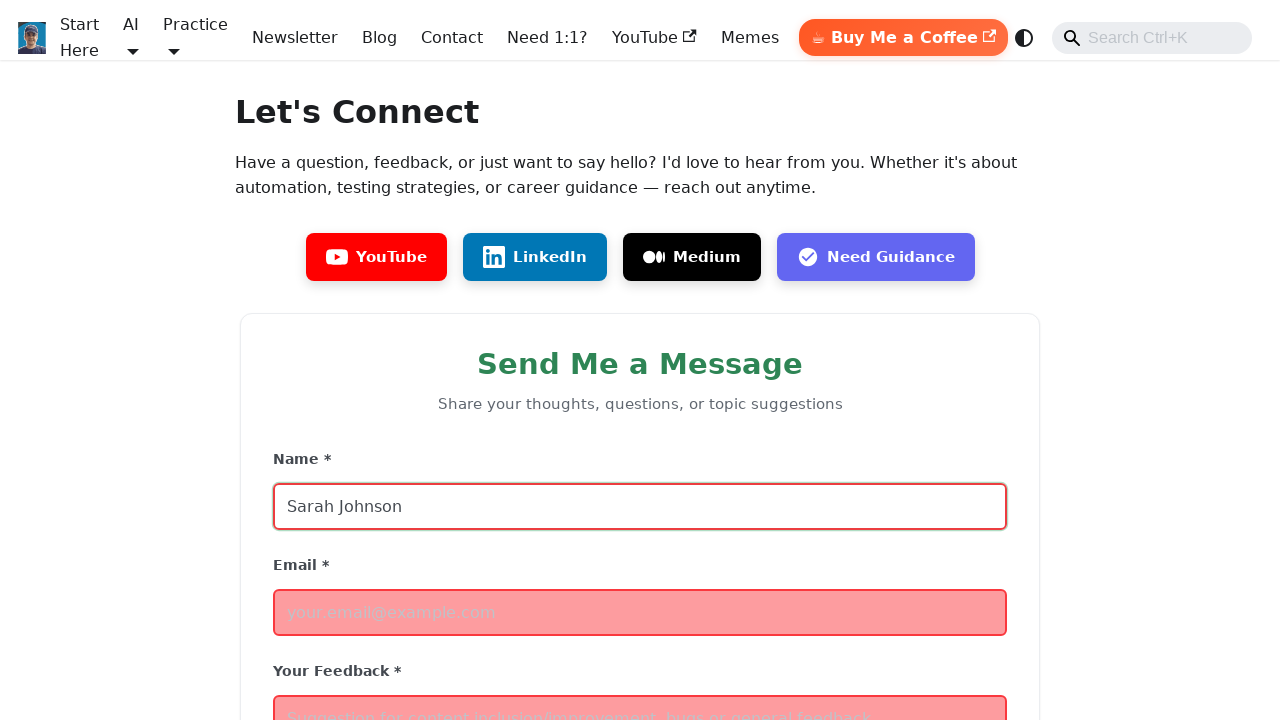

Filled email field with 'sarah.johnson@testmail.com' on input#email
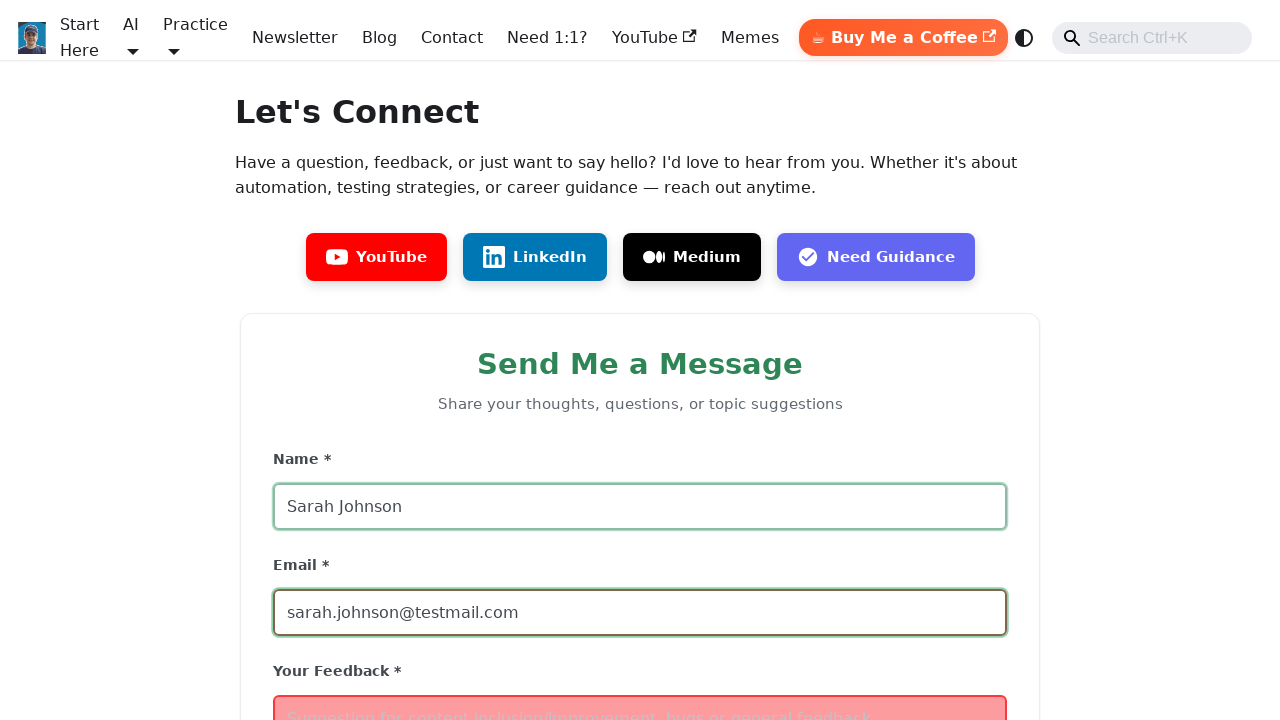

Filled message field with feedback about automation testing and Playwright tutorials on textarea#message
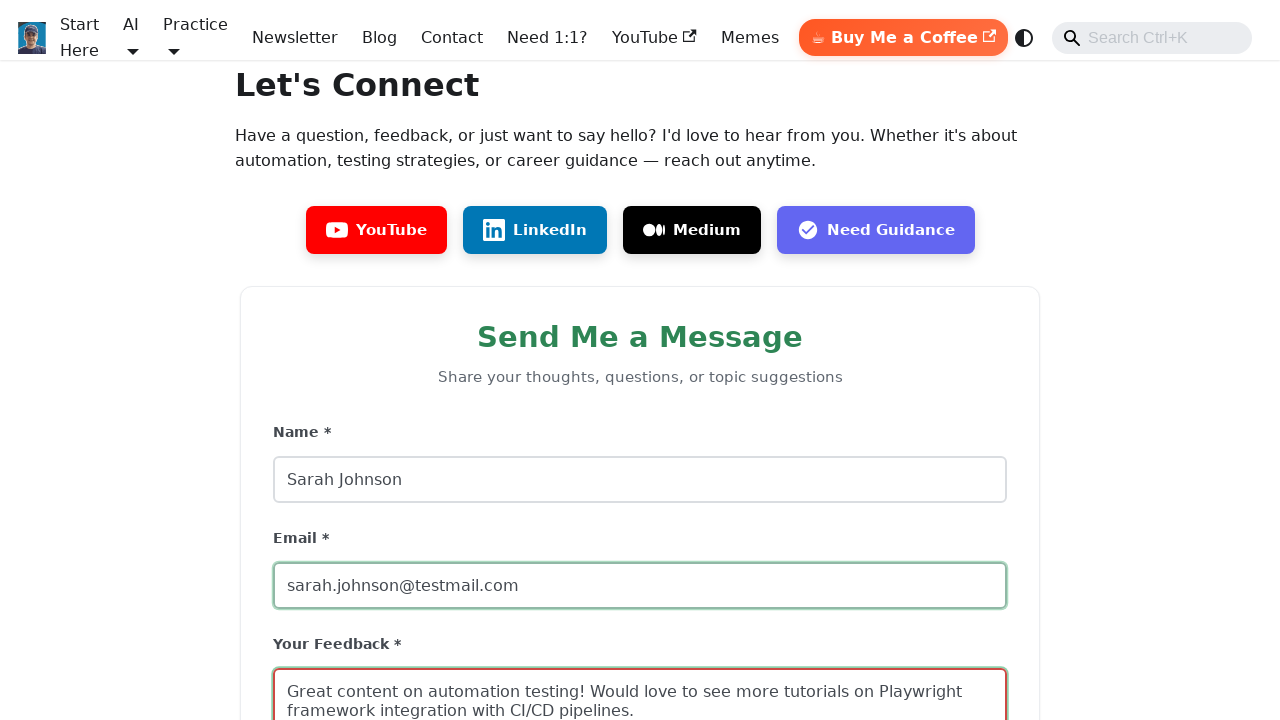

Clicked submit button to submit the feedback form at (333, 360) on button[type='submit']
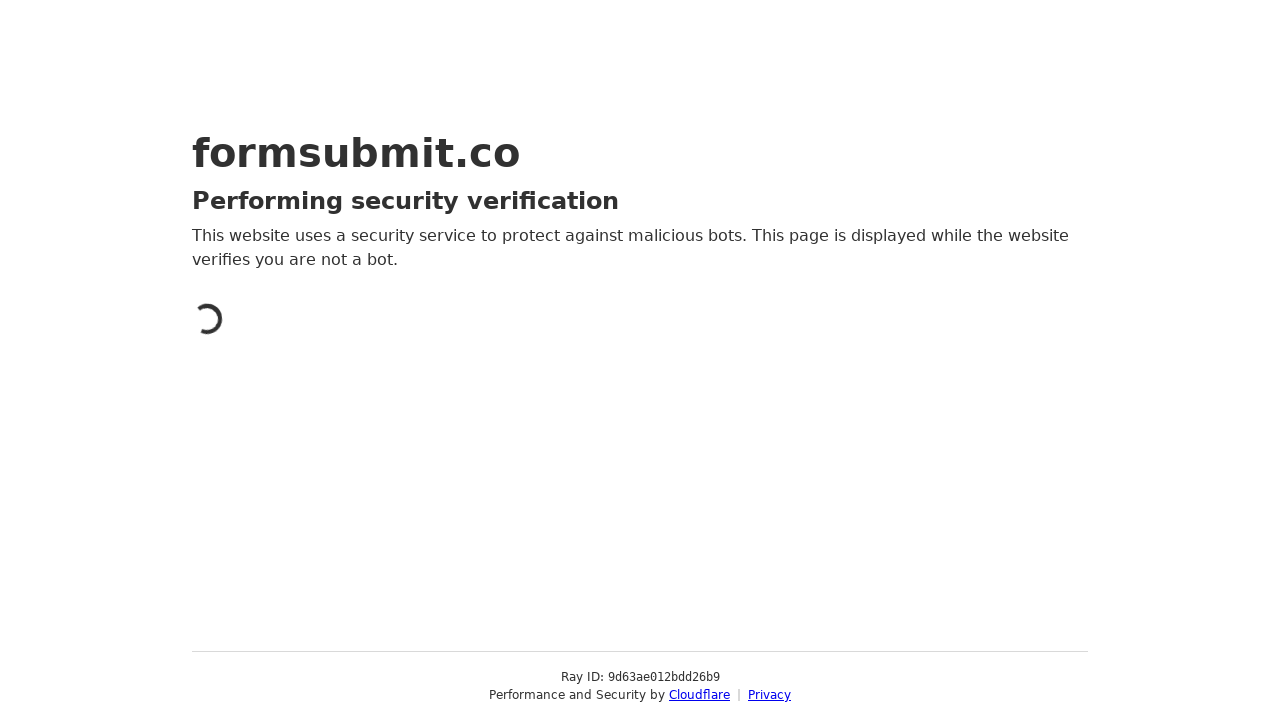

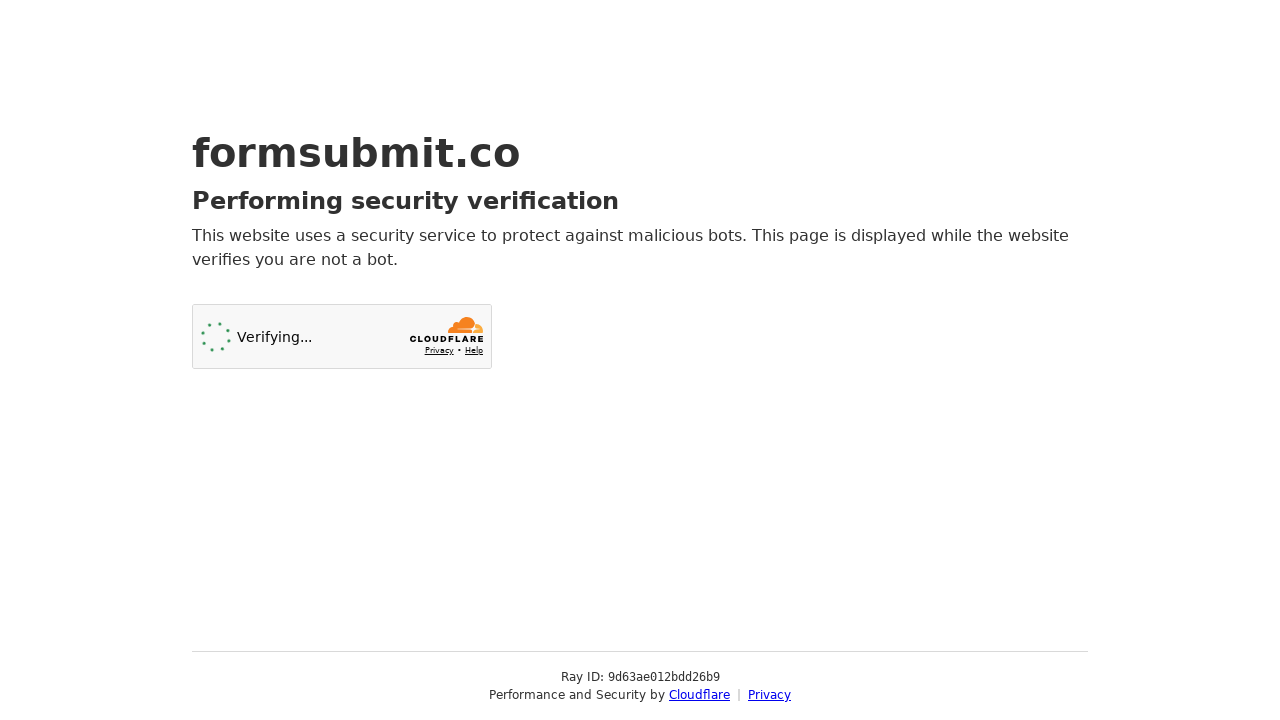